Tests table sorting functionality by clicking on a column header twice and verifying that the data is sorted correctly

Starting URL: https://rahulshettyacademy.com/seleniumPractise/#/offers

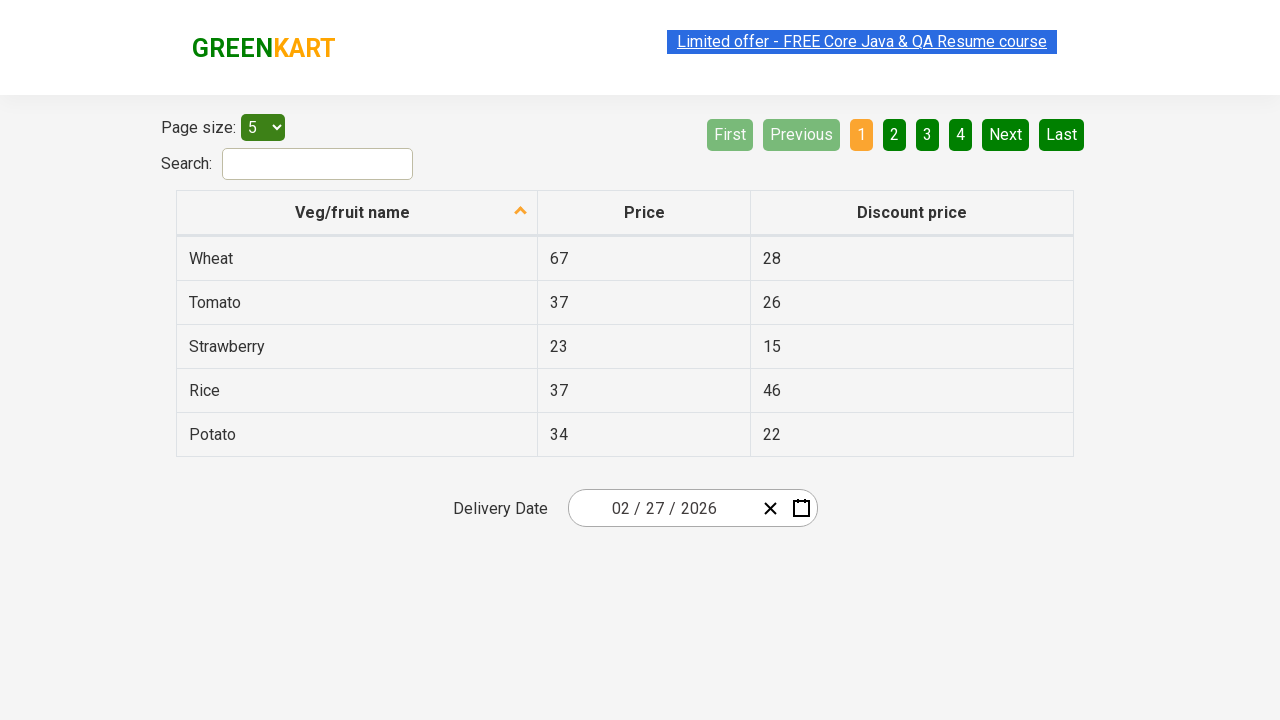

Clicked on second column header to initiate sort at (644, 213) on tr th:nth-child(2)
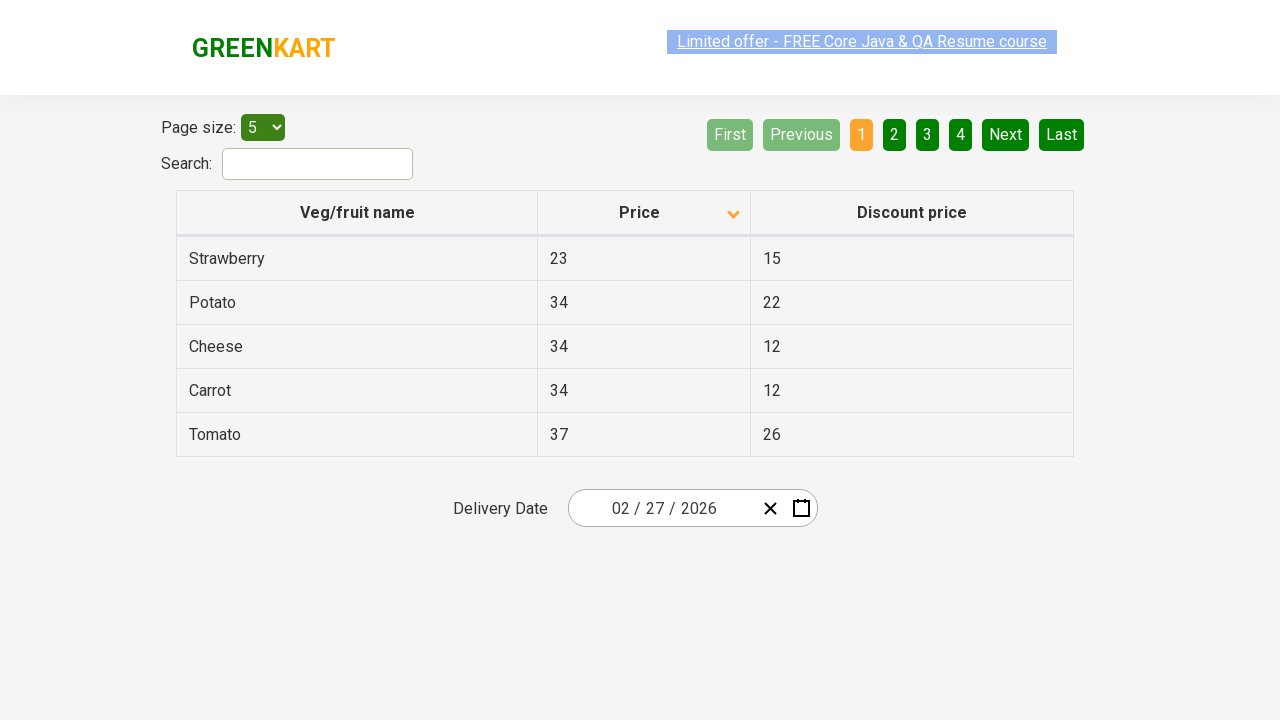

Clicked on second column header again to toggle sort order at (644, 213) on tr th:nth-child(2)
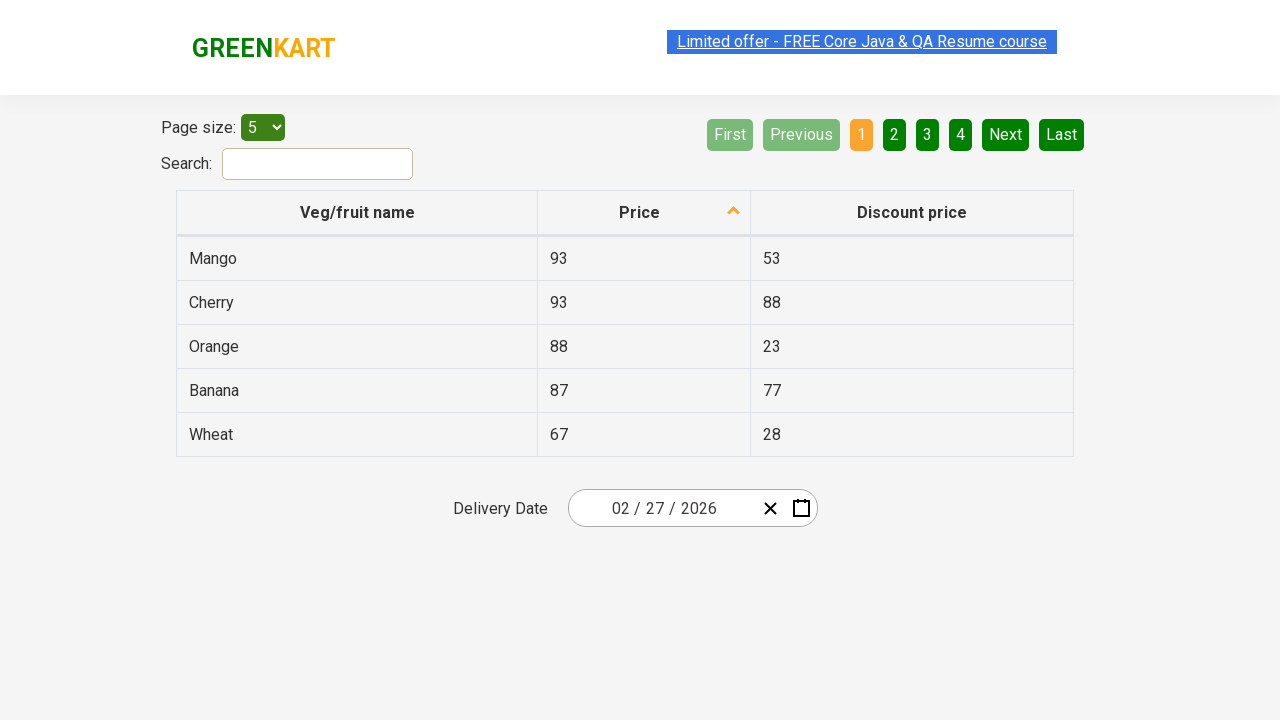

Table data in second column loaded
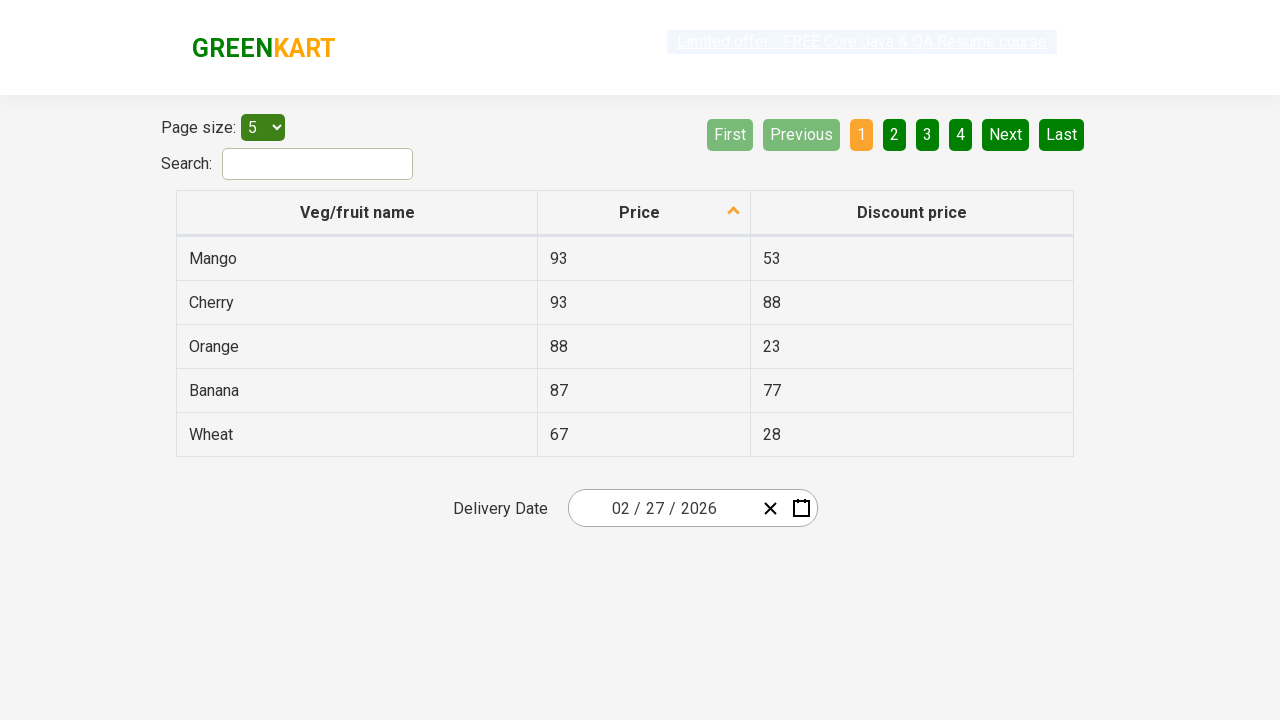

Verified first row of second column is visible after sorting
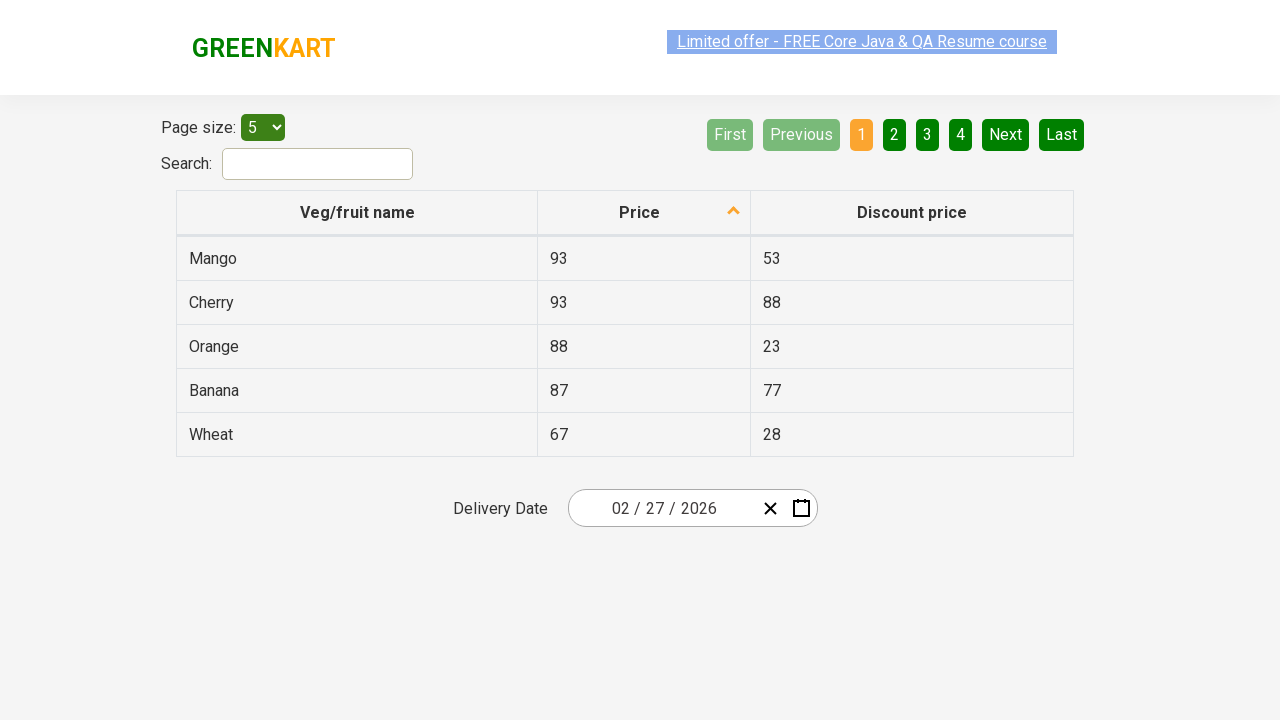

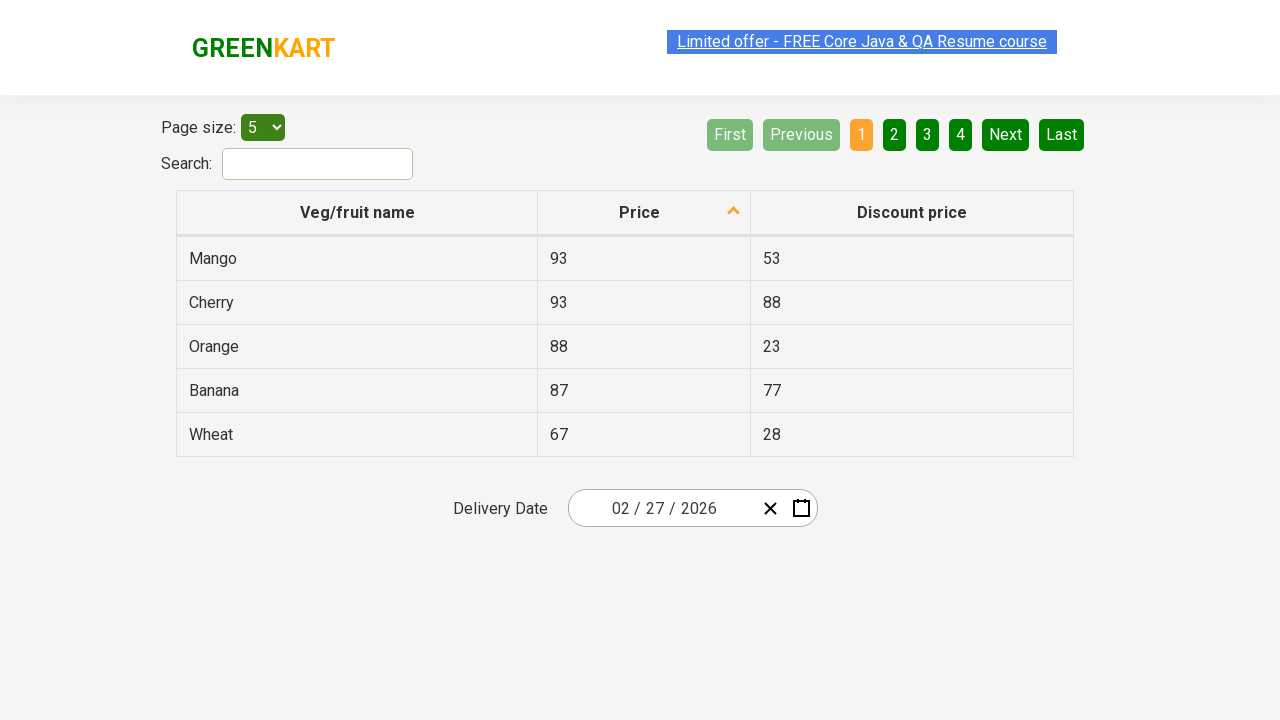